Tests form validation and navigation on a practice page by filling form fields, clicking checkboxes, capturing error messages, and navigating through password reset flow

Starting URL: https://rahulshettyacademy.com/locatorspractice/

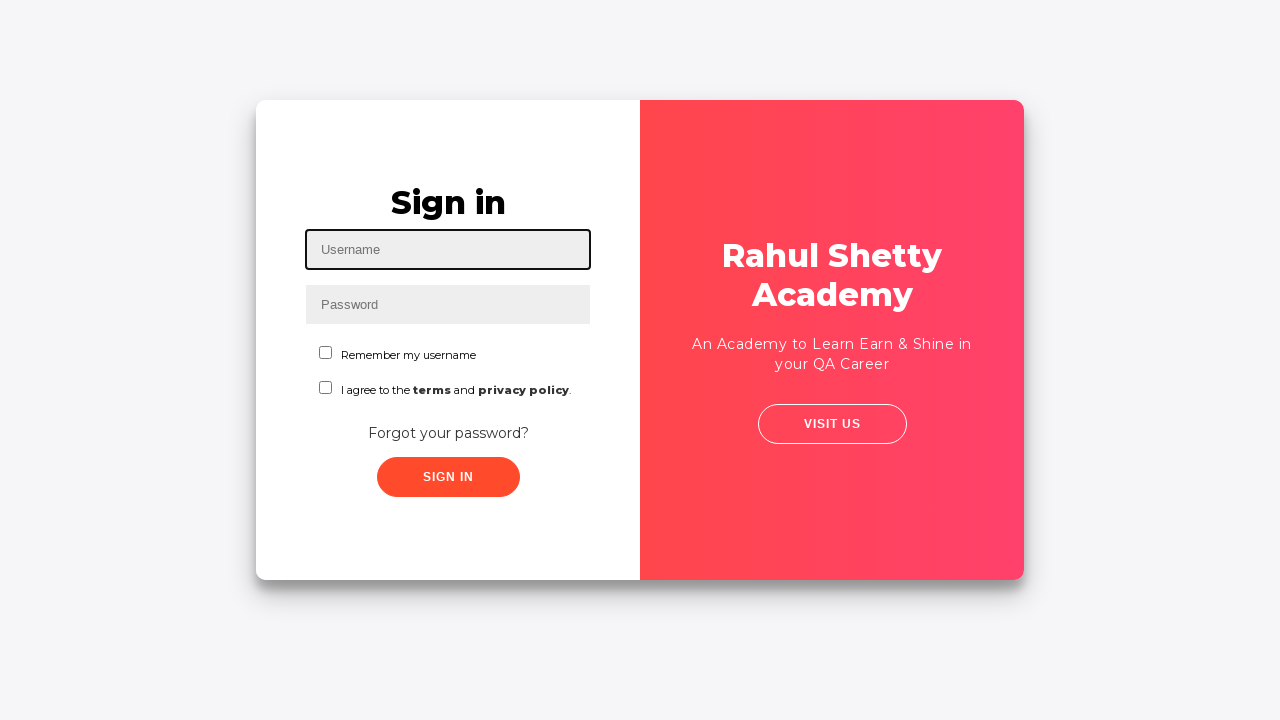

Filled username field with 'prashanth1801' on #inputUsername
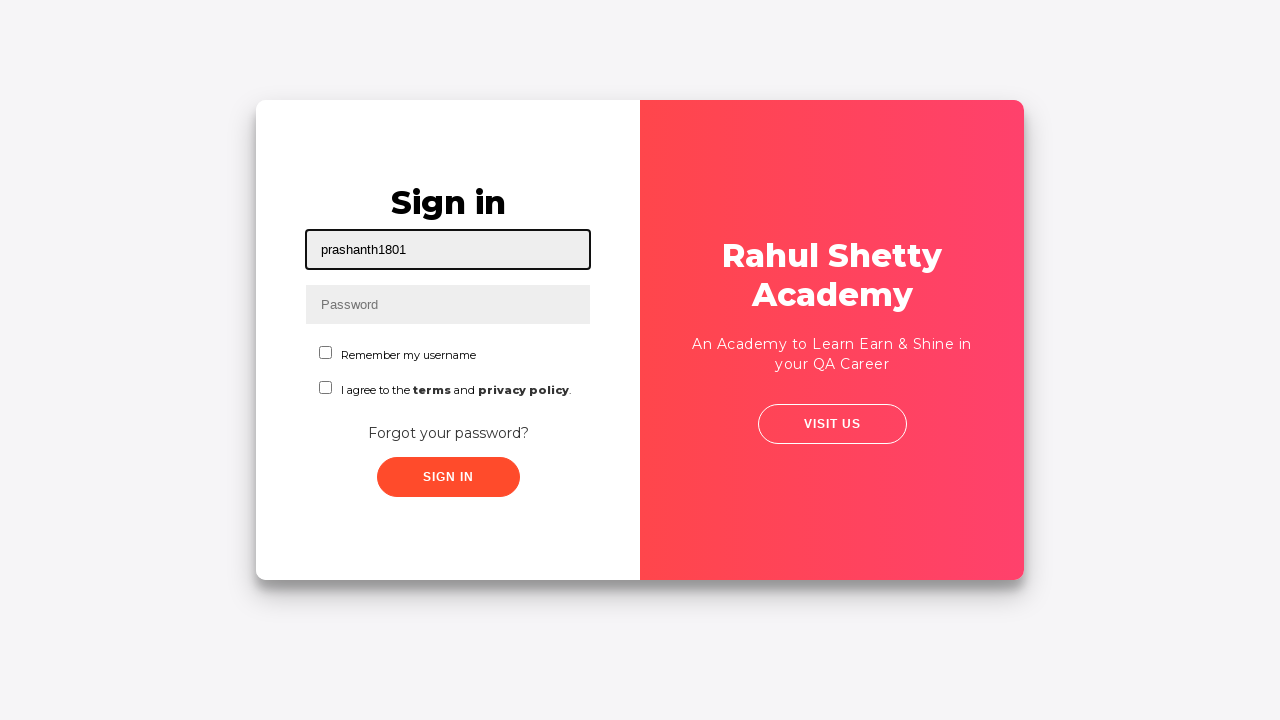

Cleared username field on #inputUsername
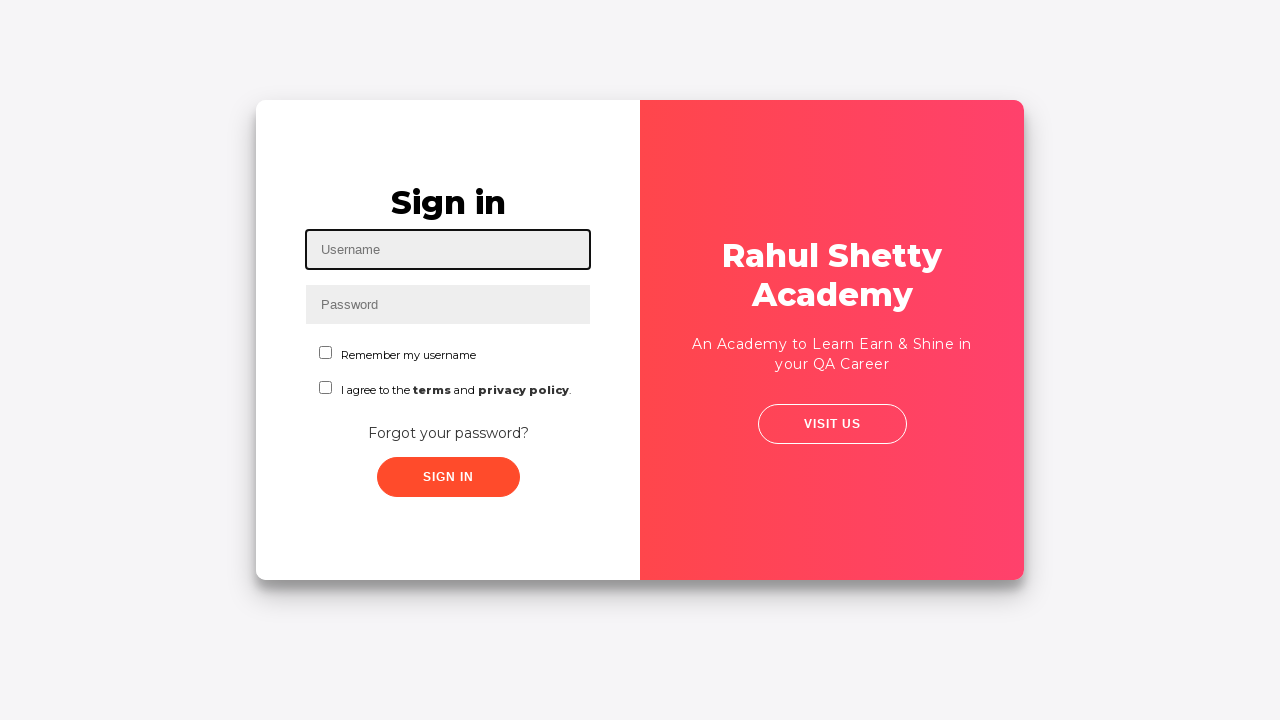

Filled password field with 'test124' on input[name='inputPassword']
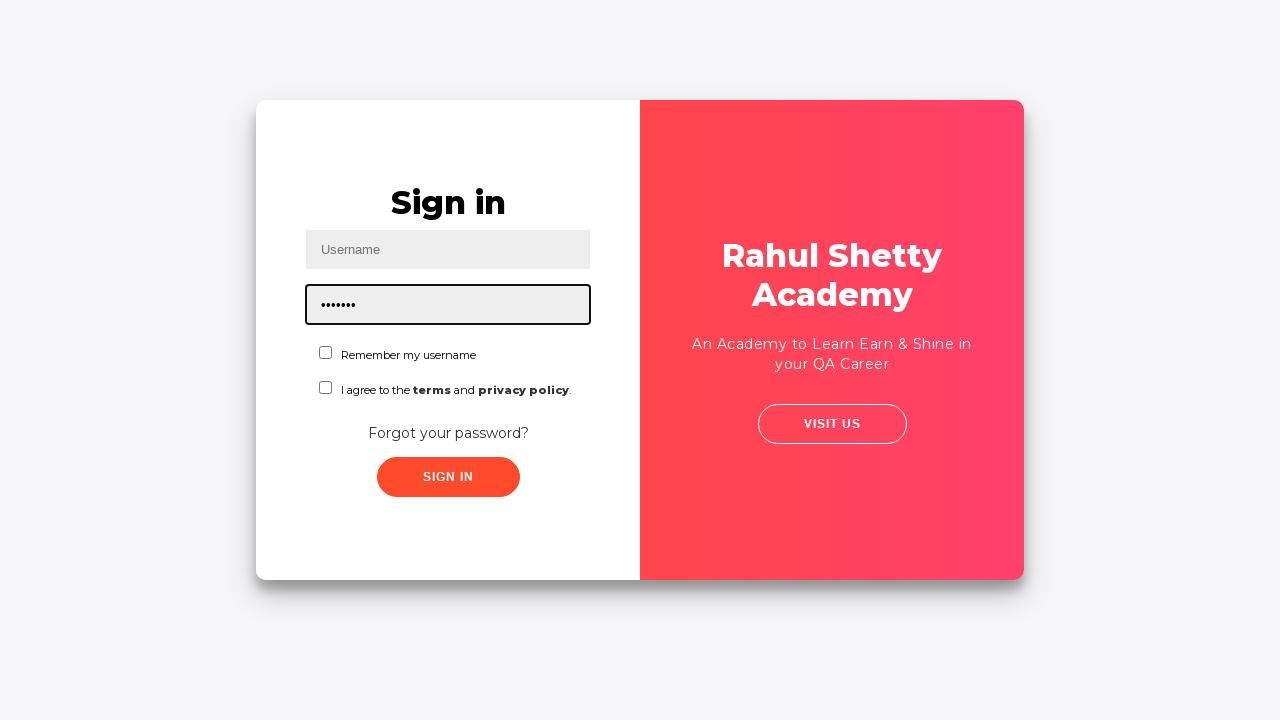

Clicked checkbox with name starting with 'chkboxT' at (326, 388) on xpath=//*[starts-with(@name,'chkboxT')]
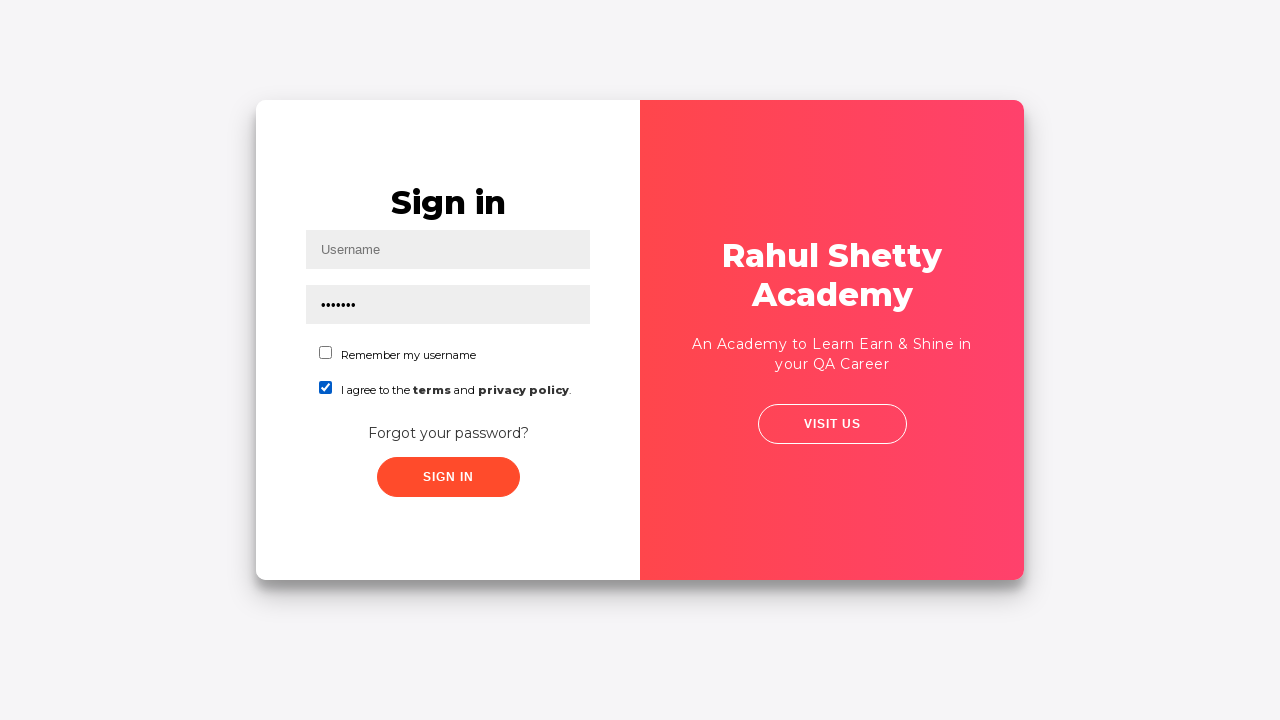

Clicked checkbox with name containing 'One' at (326, 352) on xpath=//*[contains(@name,'One')]
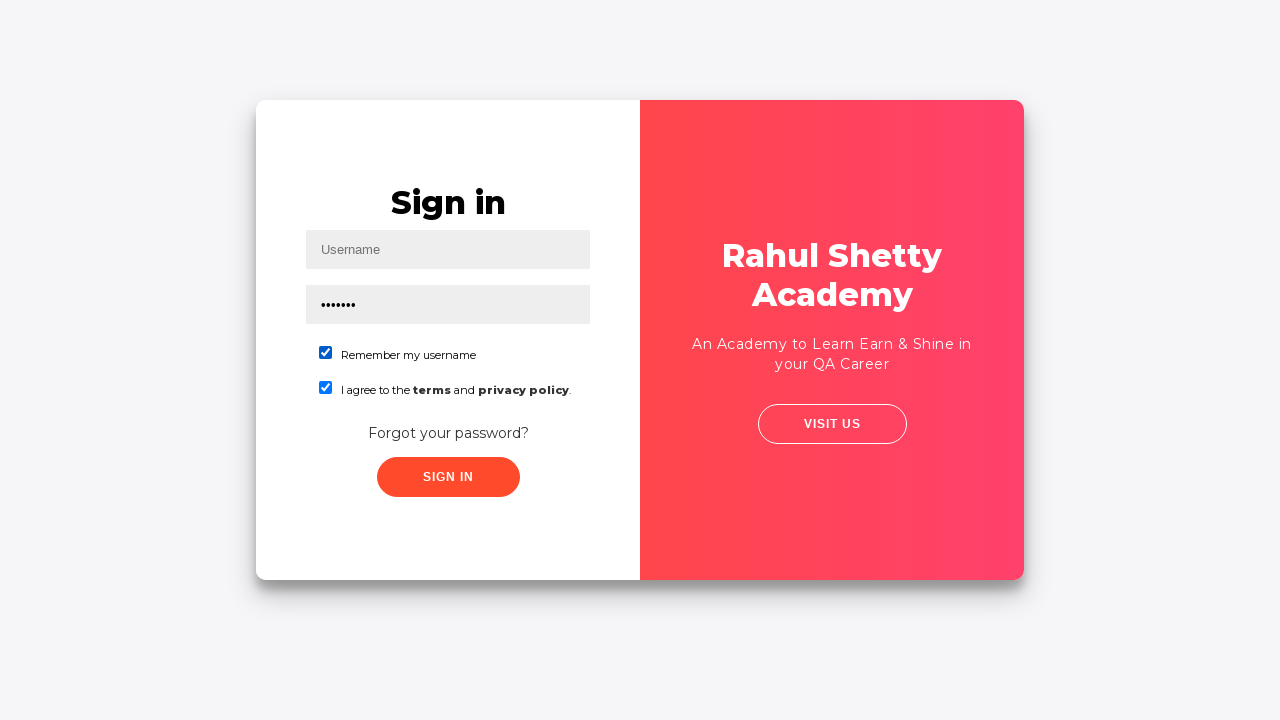

Clicked submit button at (448, 477) on .submit
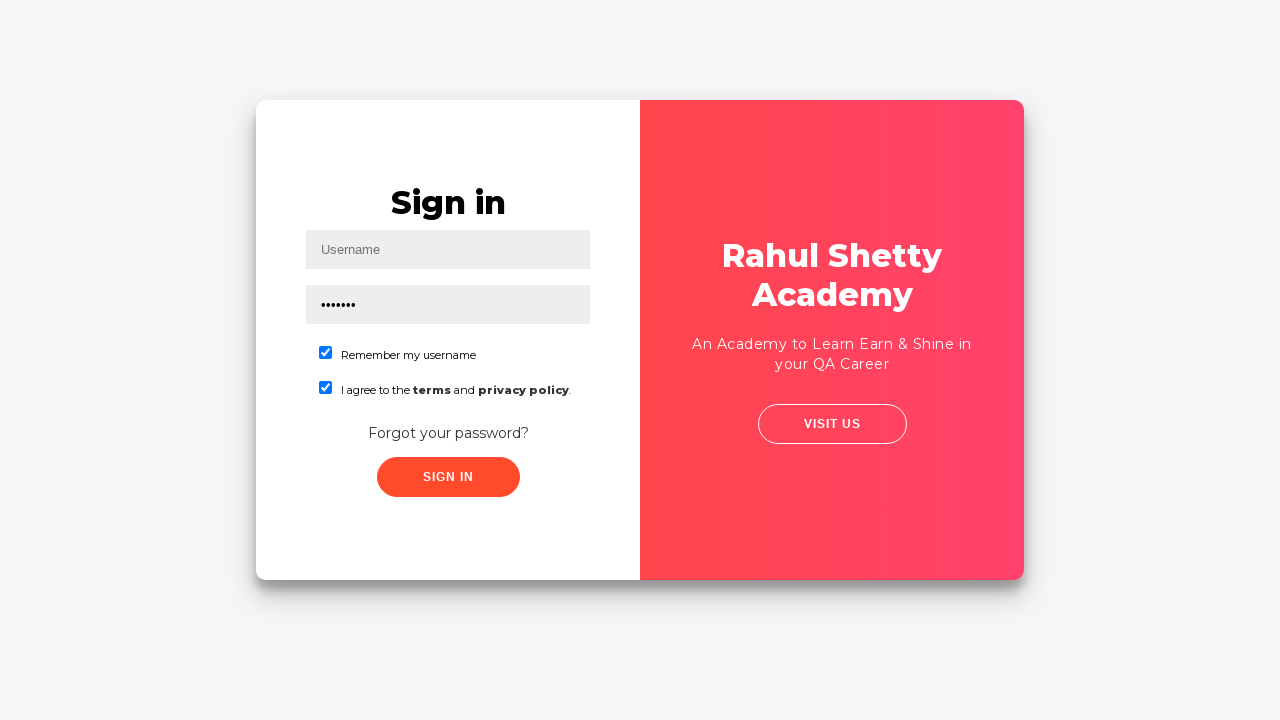

Captured error message: '* Incorrect username or password '
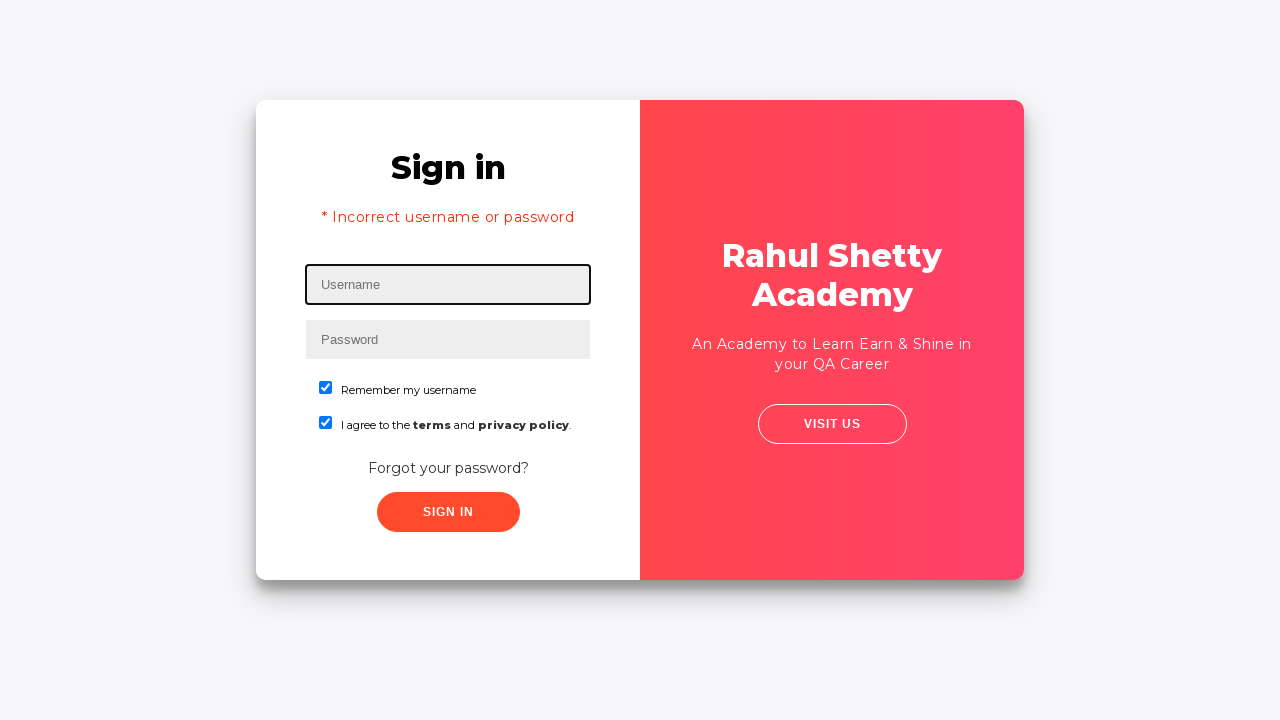

Clicked 'Forgot your password?' link at (448, 468) on text=Forgot your password?
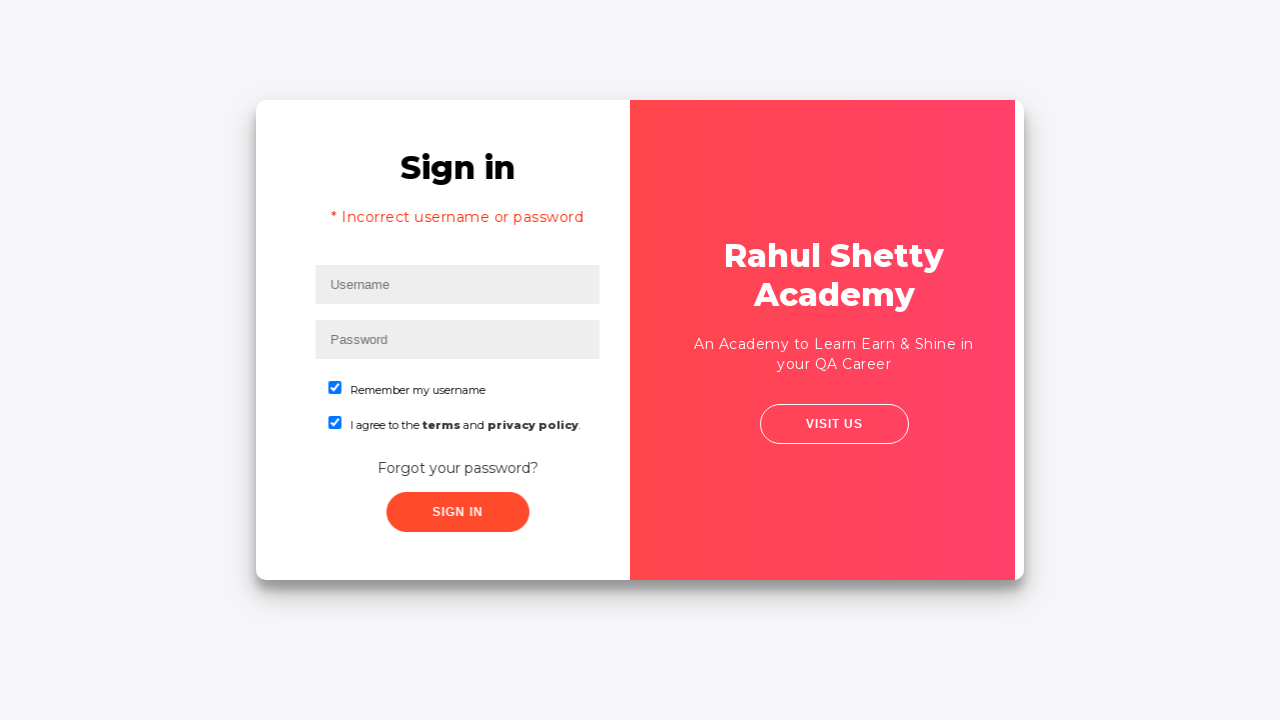

Waited 3 seconds for page to load
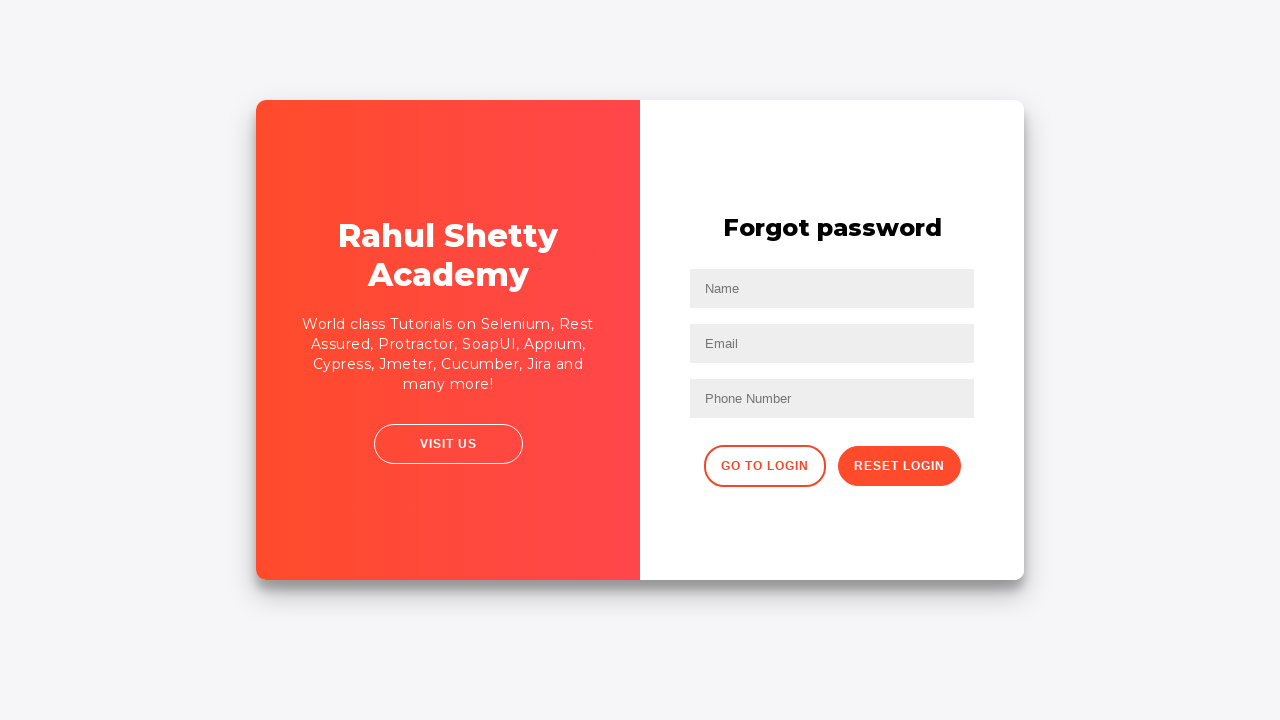

Clicked 'Go to Login' button at (764, 466) on button.go-to-login-btn
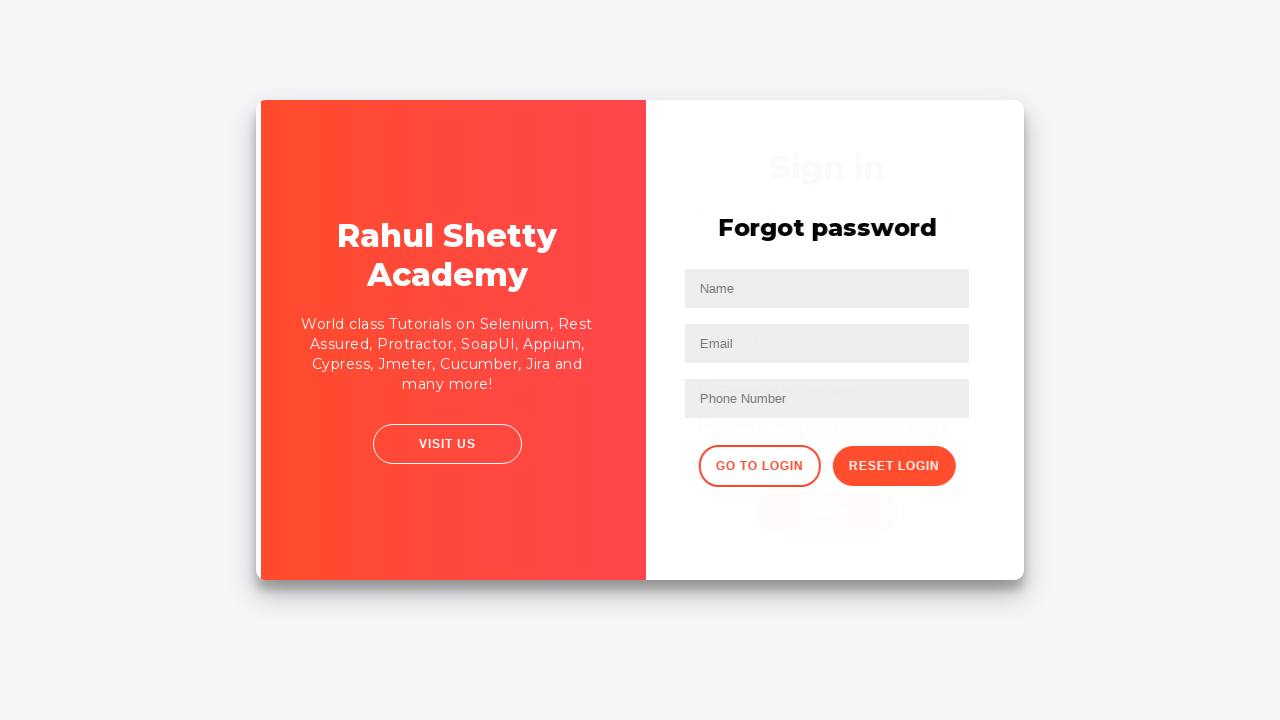

Waited 3 seconds for forgot password form to load
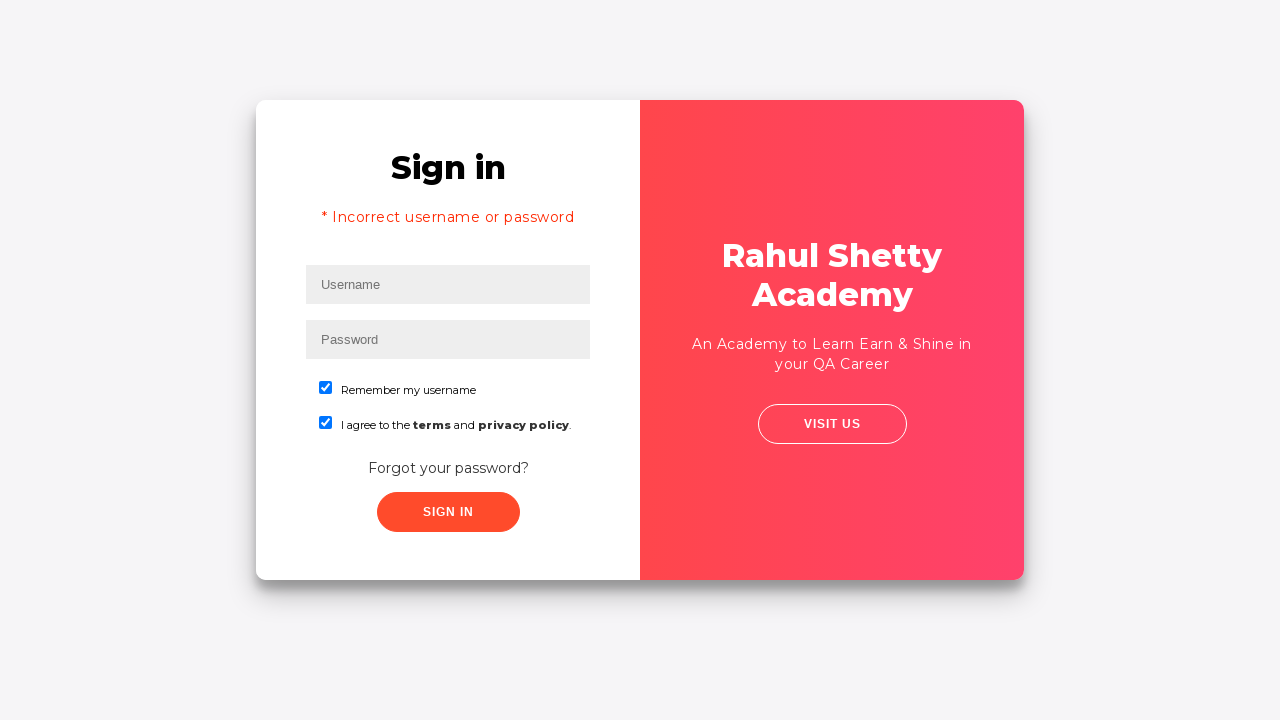

Filled first text field with 'prashanth' on xpath=//input[@type='text'][1]
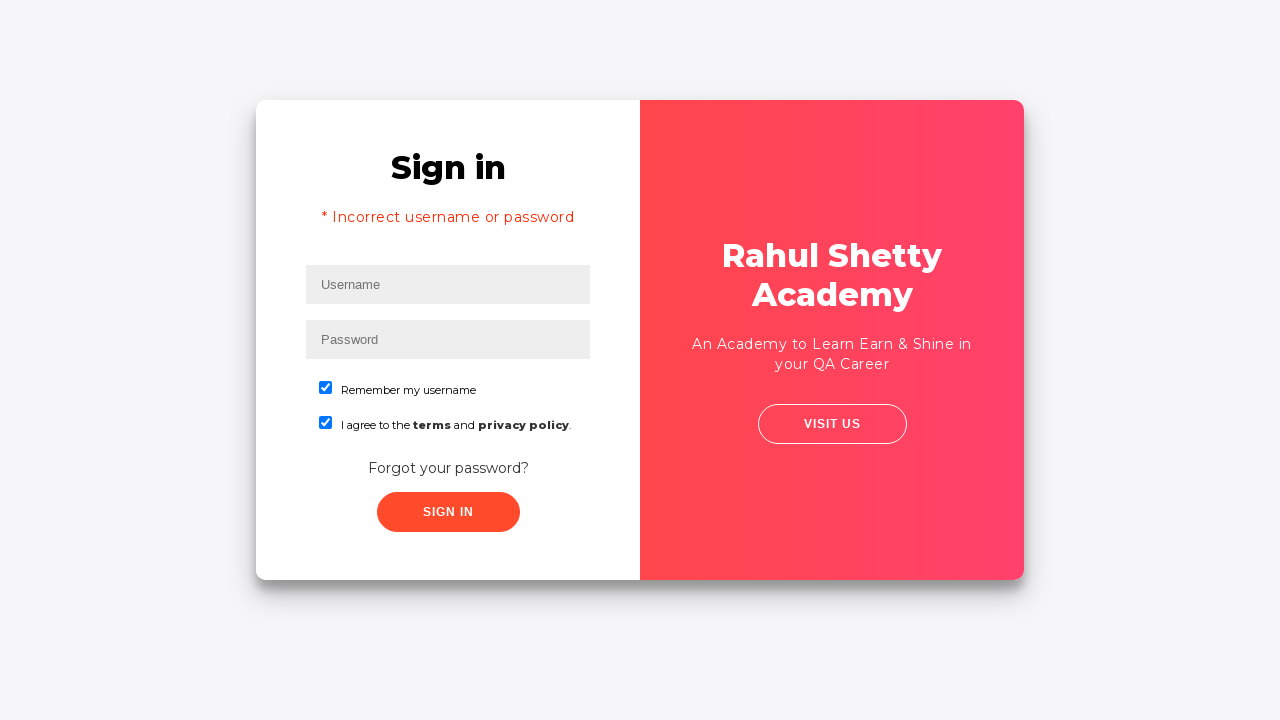

Filled second text field with 'prashanth1801@gmail.com' on xpath=//input[@type='text'][2]
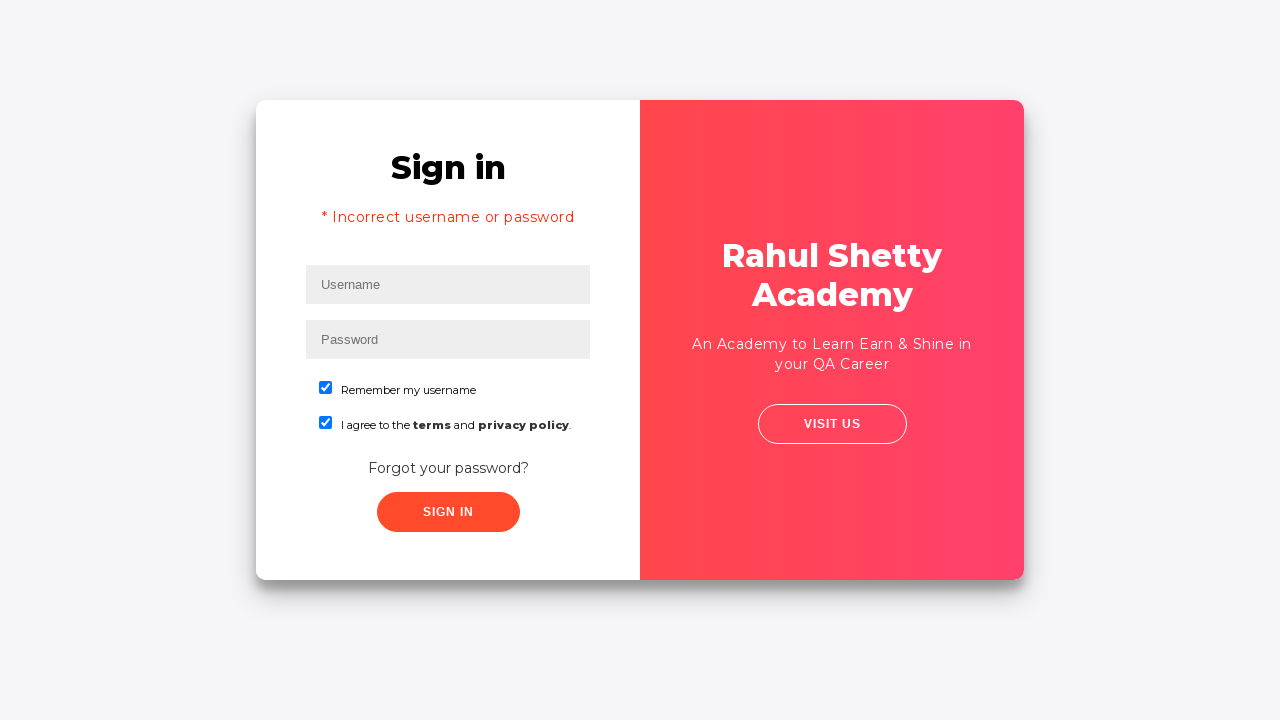

Cleared second text field on xpath=//input[@type='text'][2]
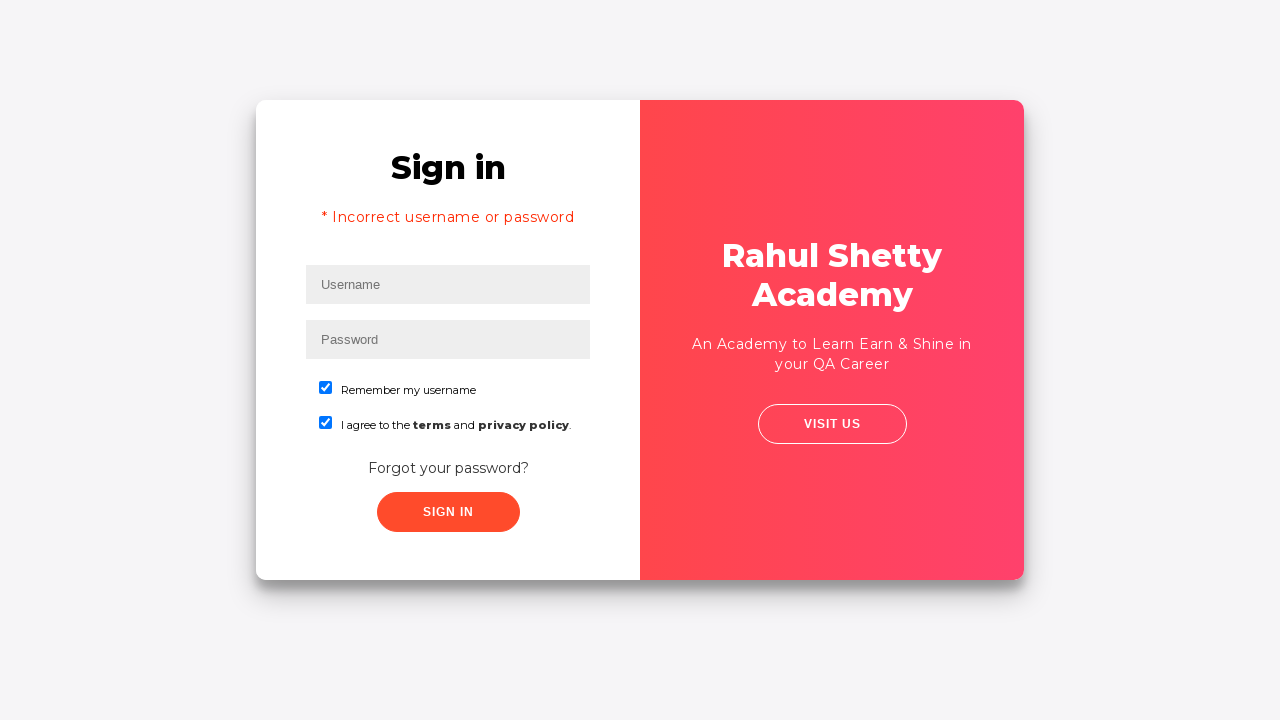

Filled email field with 'prashanth1801@hotmail.com' on input[placeholder='Email']
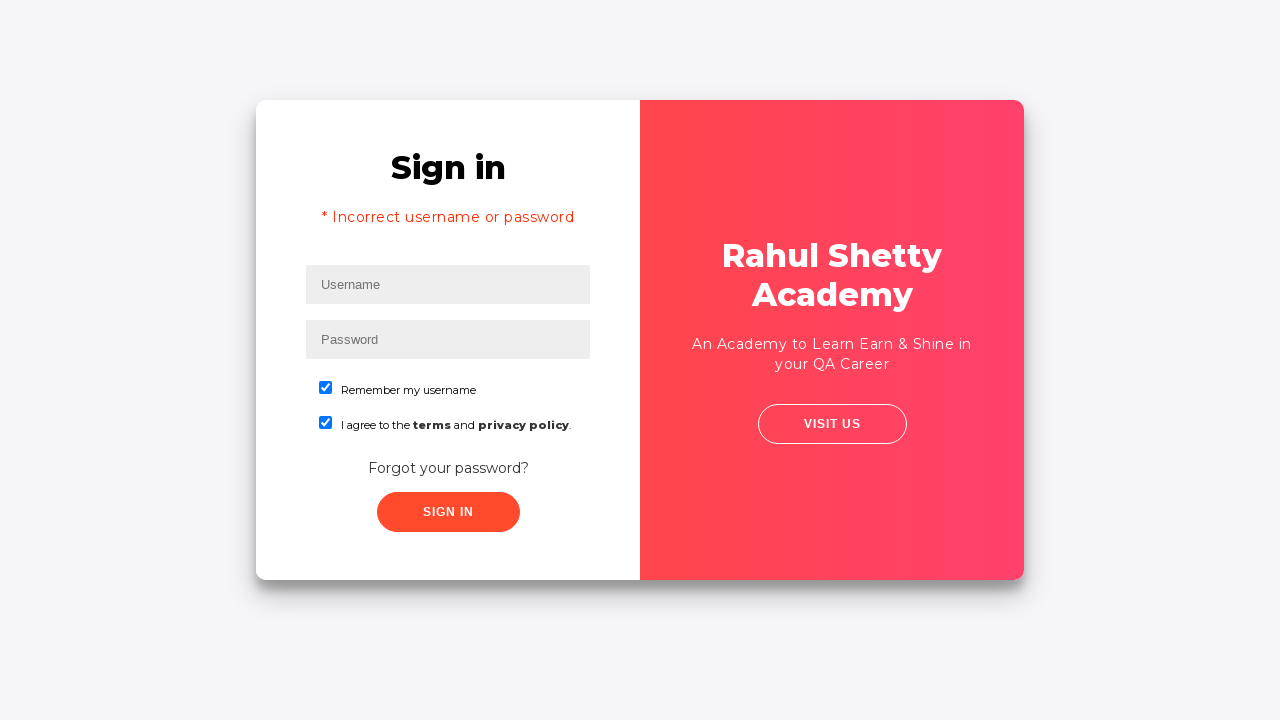

Filled third text field with phone number '9949556092' on xpath=//input[@type='text'][3]
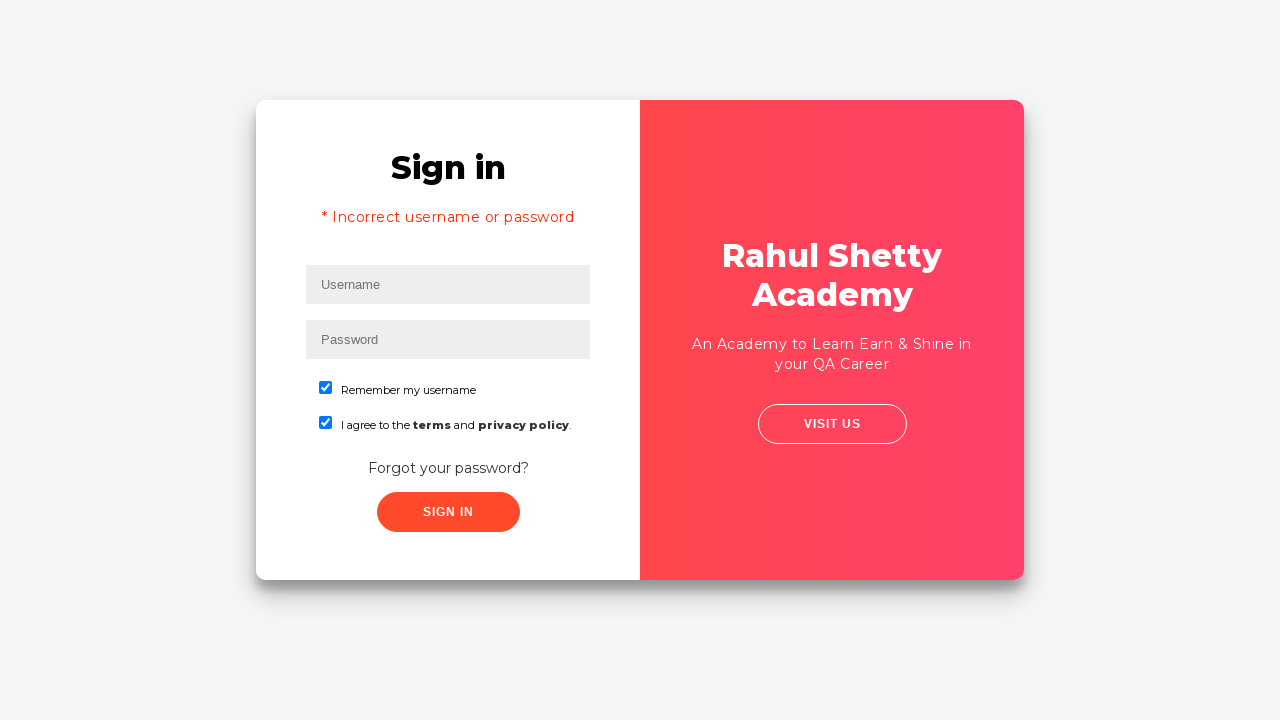

Cleared third text field on xpath=//input[@type='text'][3]
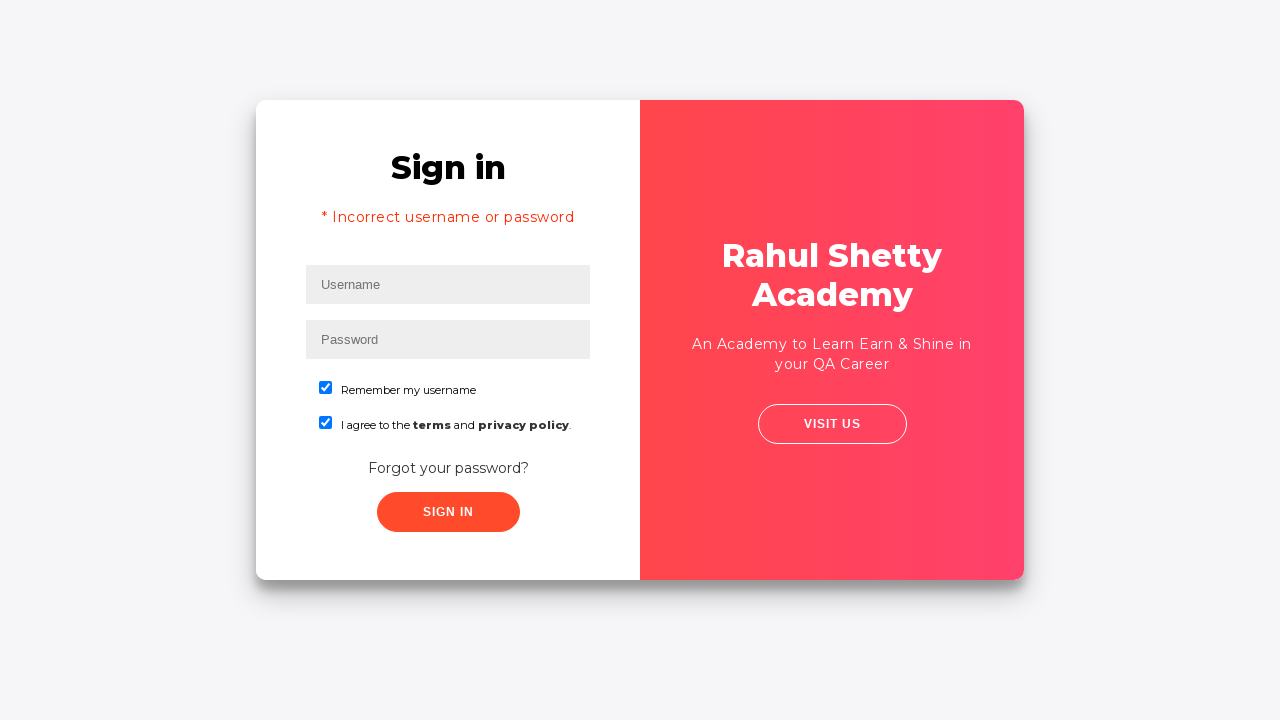

Filled fourth text field with phone number '9949556093' on input[type='text']:nth-child(4)
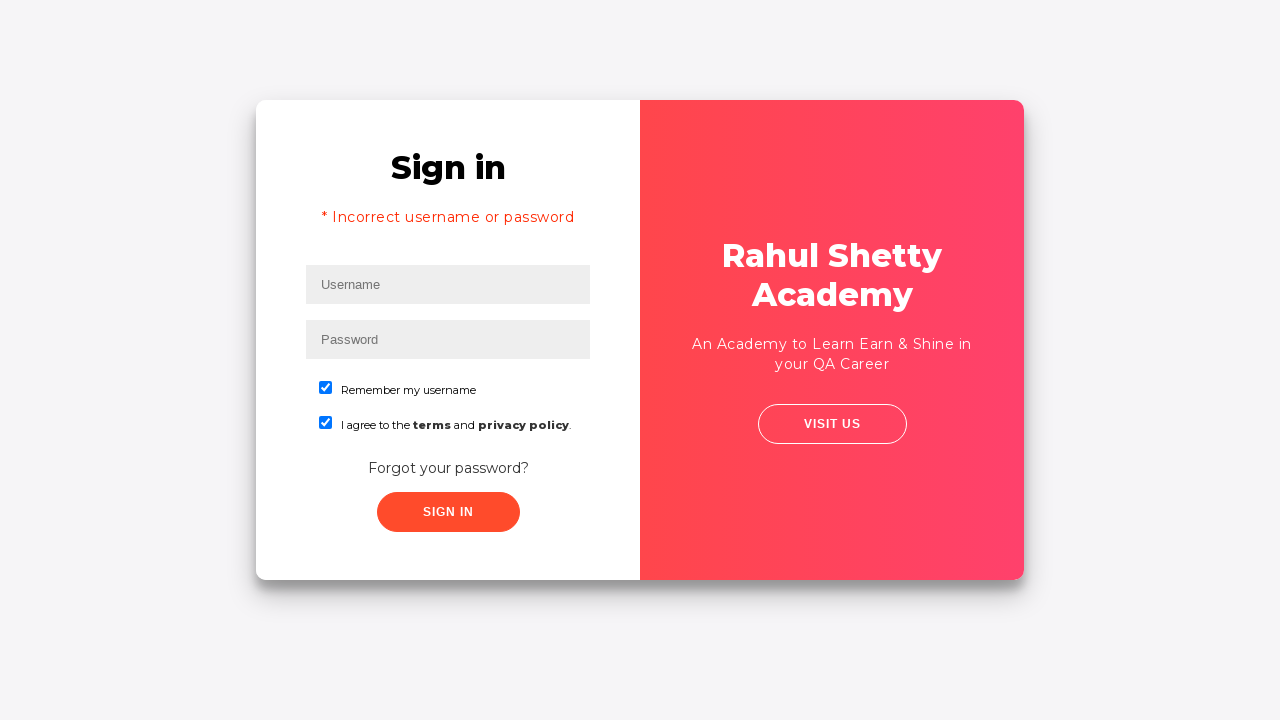

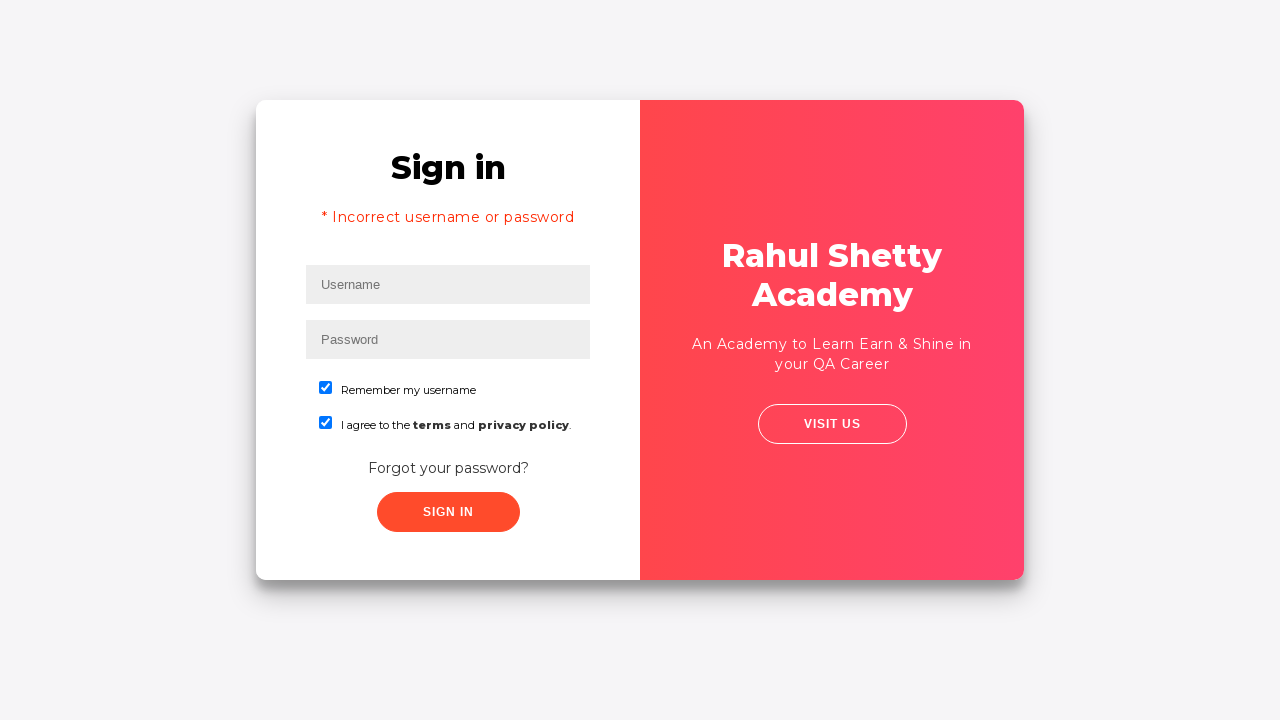